Tests Bootstrap modal dialog interaction by opening a modal, reading its text content, and closing it

Starting URL: https://getbootstrap.com/docs/4.0/components/modal/

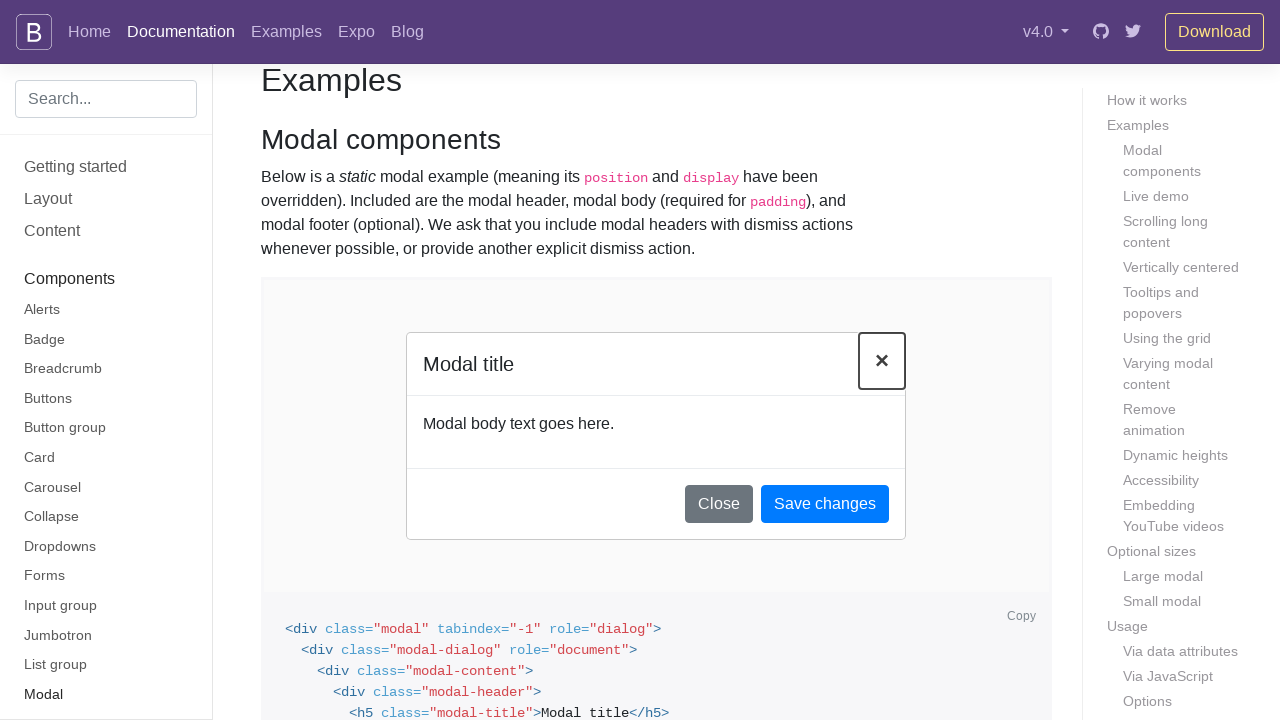

Clicked button to open Bootstrap modal dialog at (374, 361) on button[data-target='#exampleModalLive']
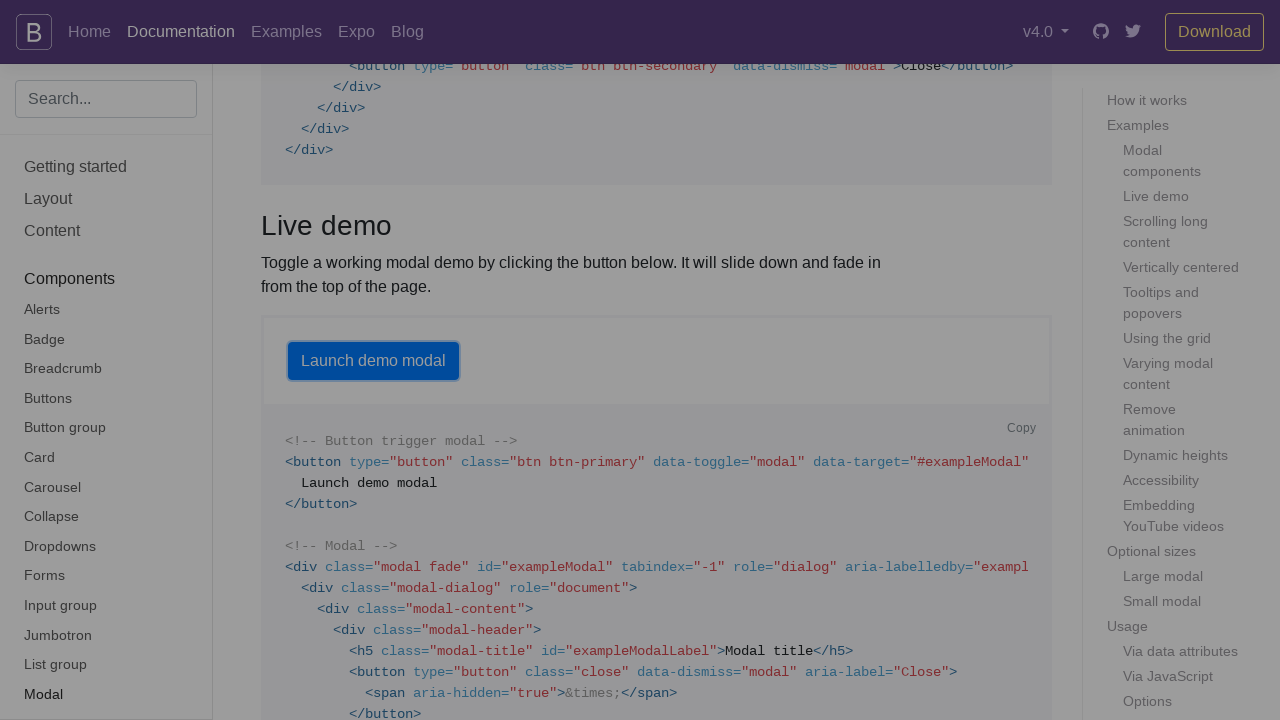

Modal dialog became visible
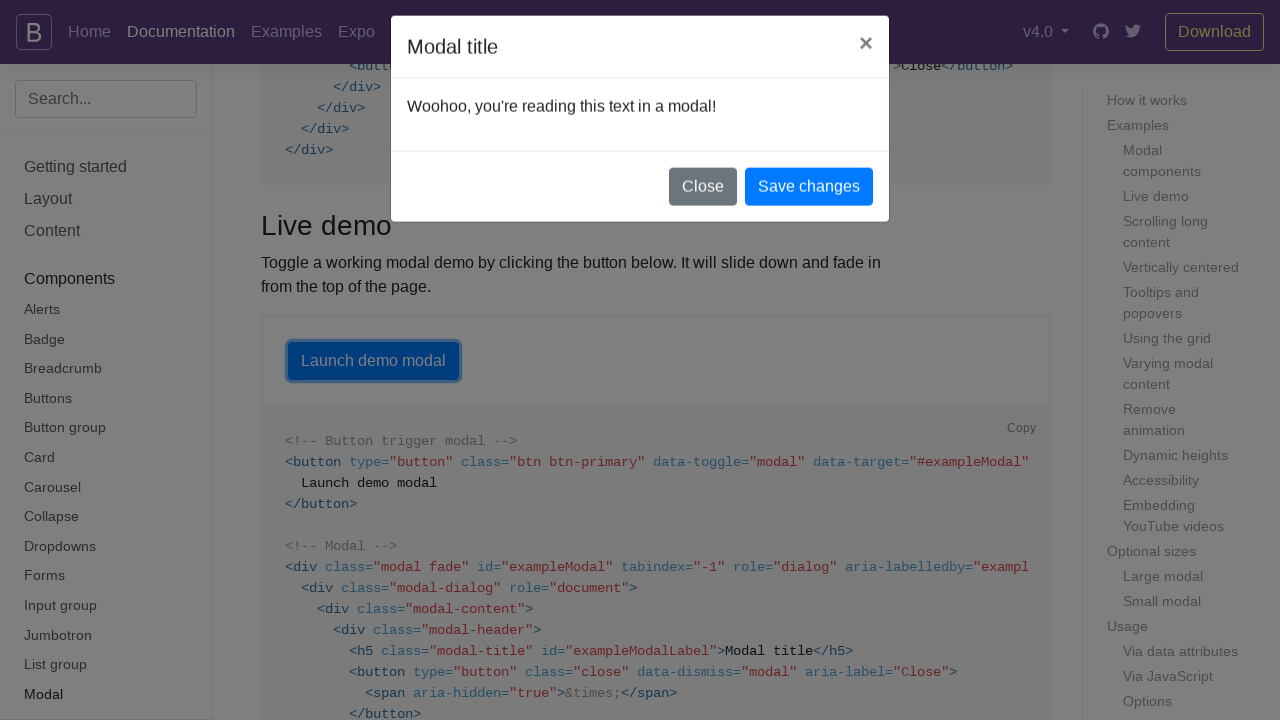

Retrieved modal text content: Woohoo, you're reading this text in a modal!
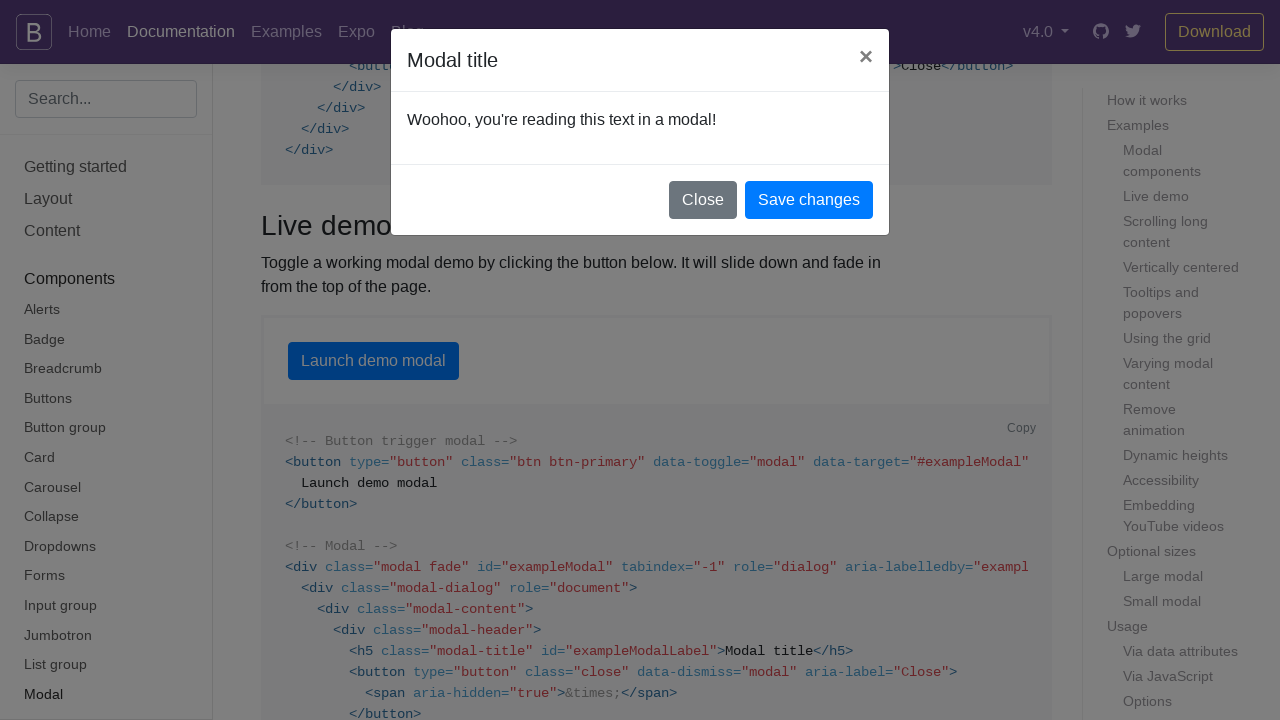

Clicked close button to dismiss modal dialog at (866, 56) on (//button[@class='close'])[2]/span
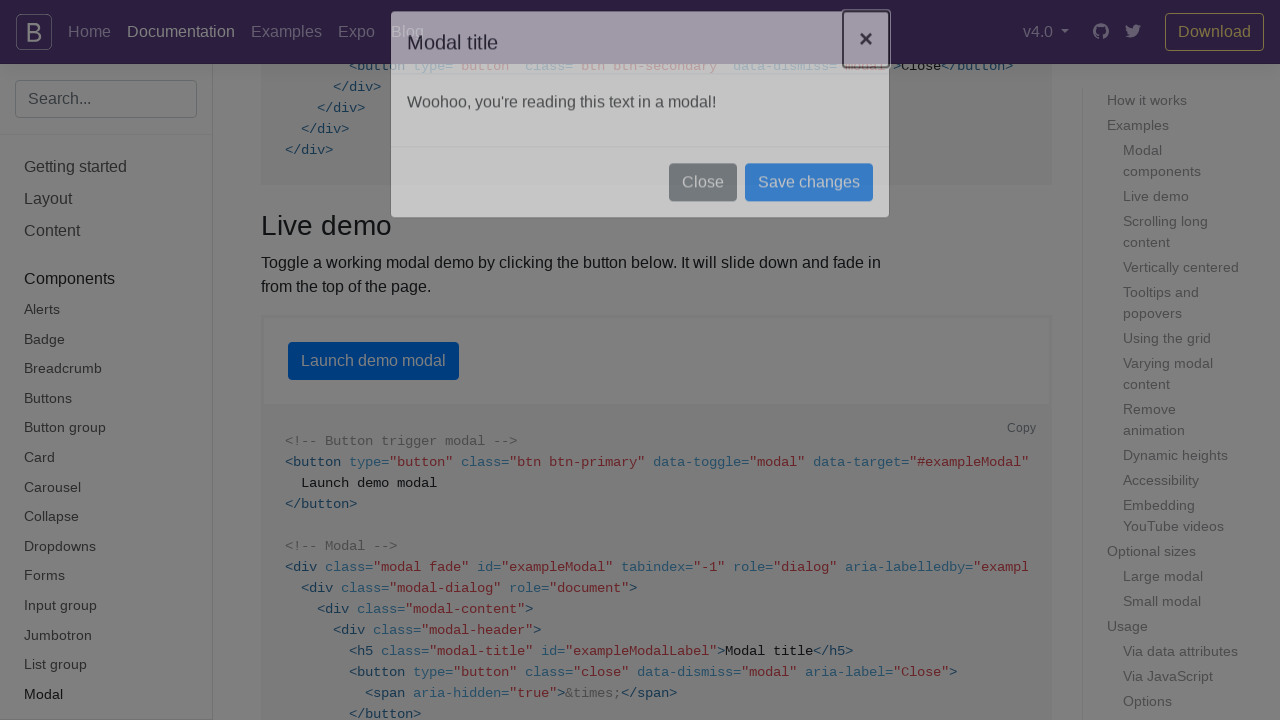

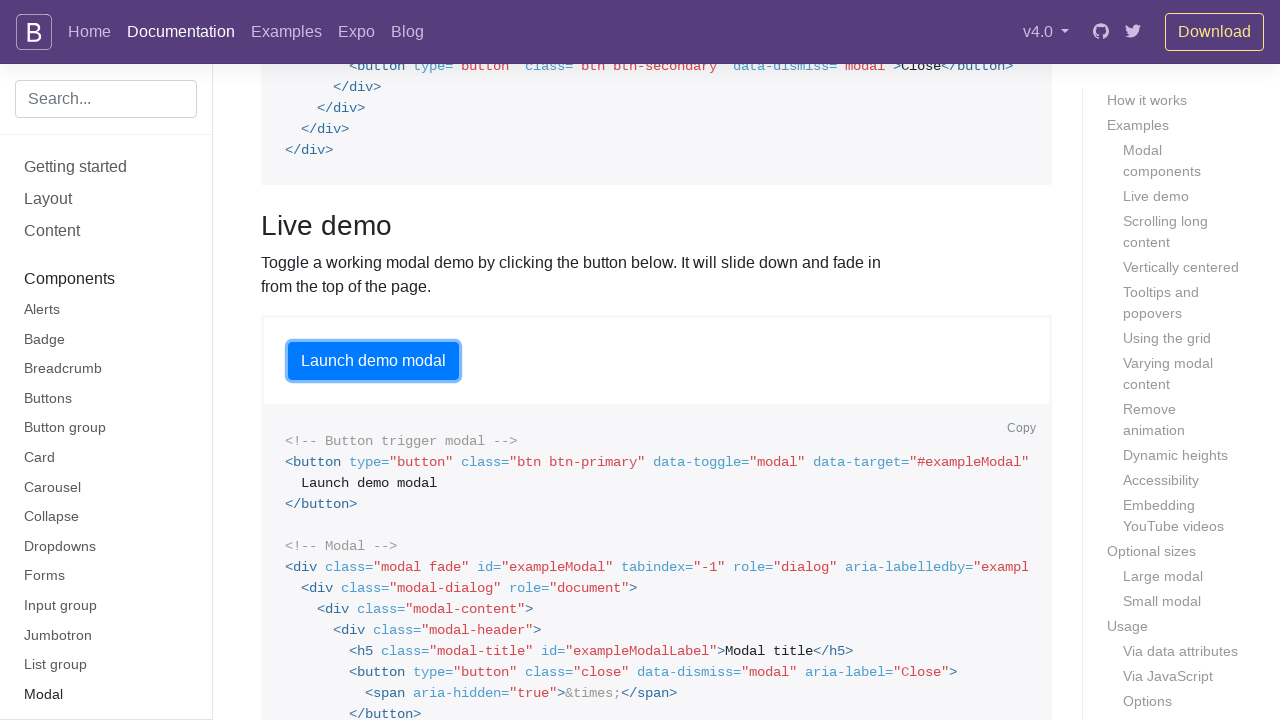